Tests radio button functionality by selecting the Yes option and verifying the selection

Starting URL: https://demoqa.com

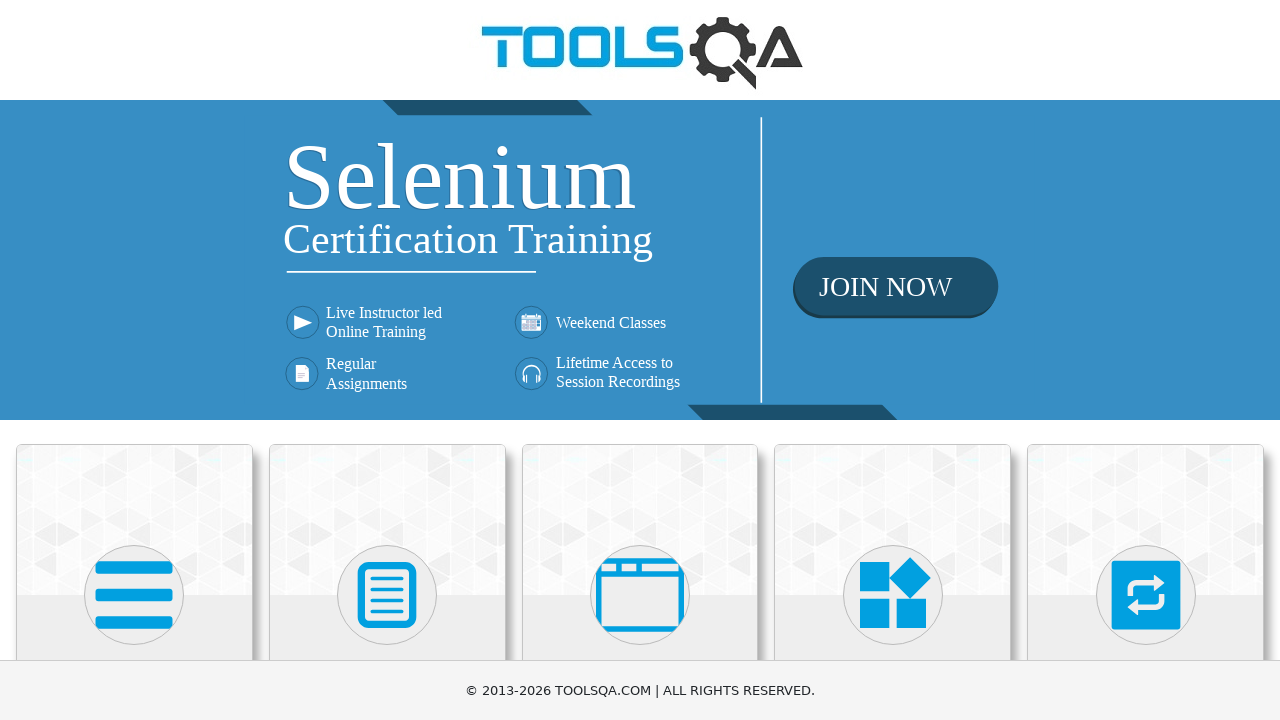

Clicked Elements category at (134, 360) on text=Elements
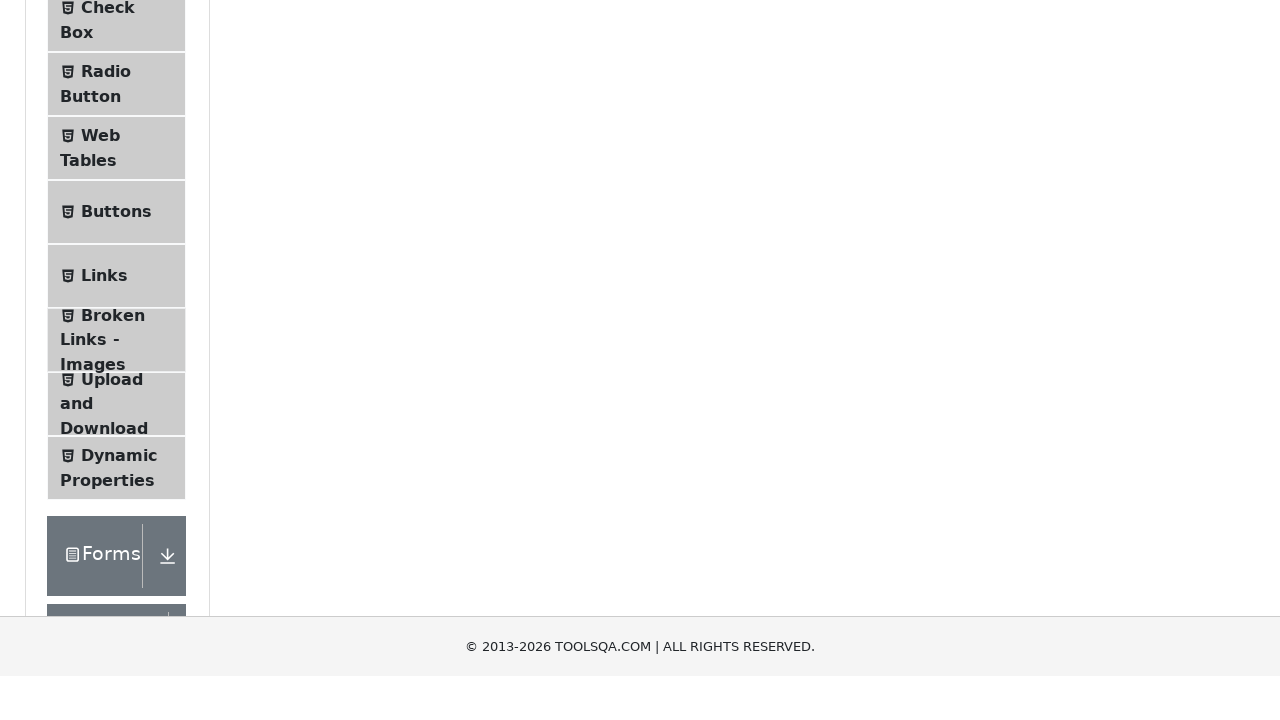

Elements page loaded
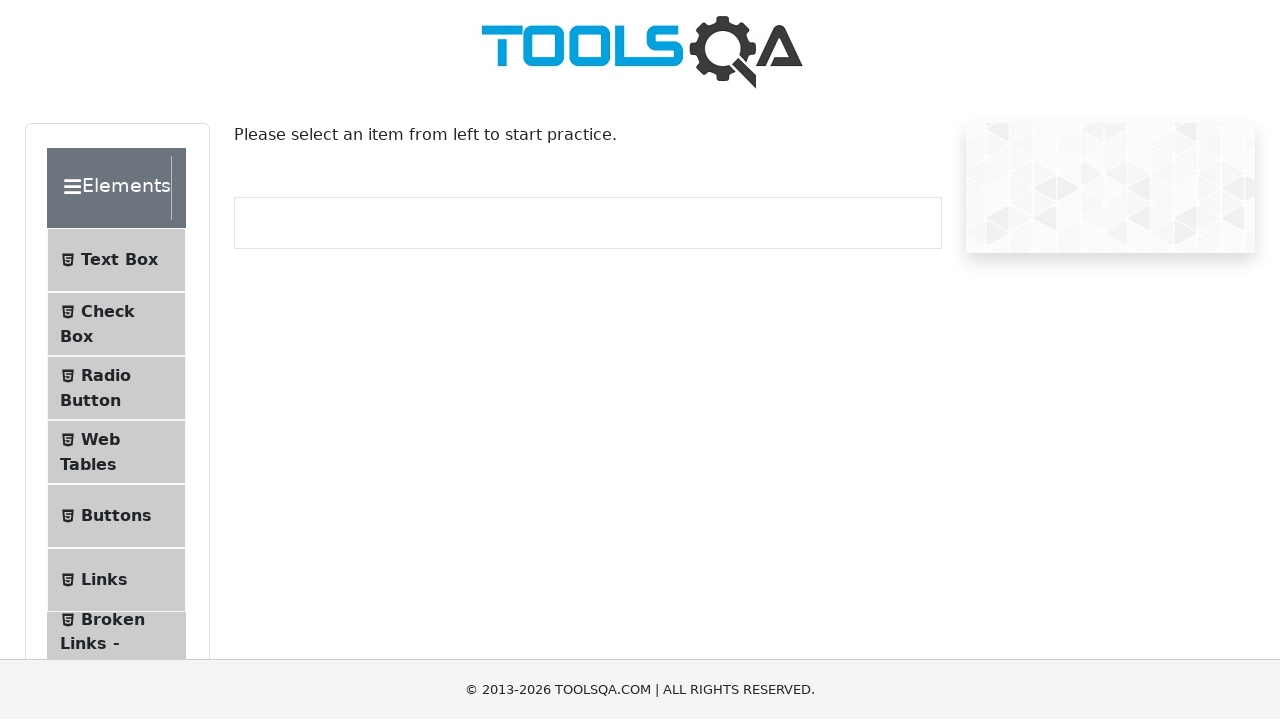

Clicked Radio Button option at (106, 376) on span:text("Radio Button")
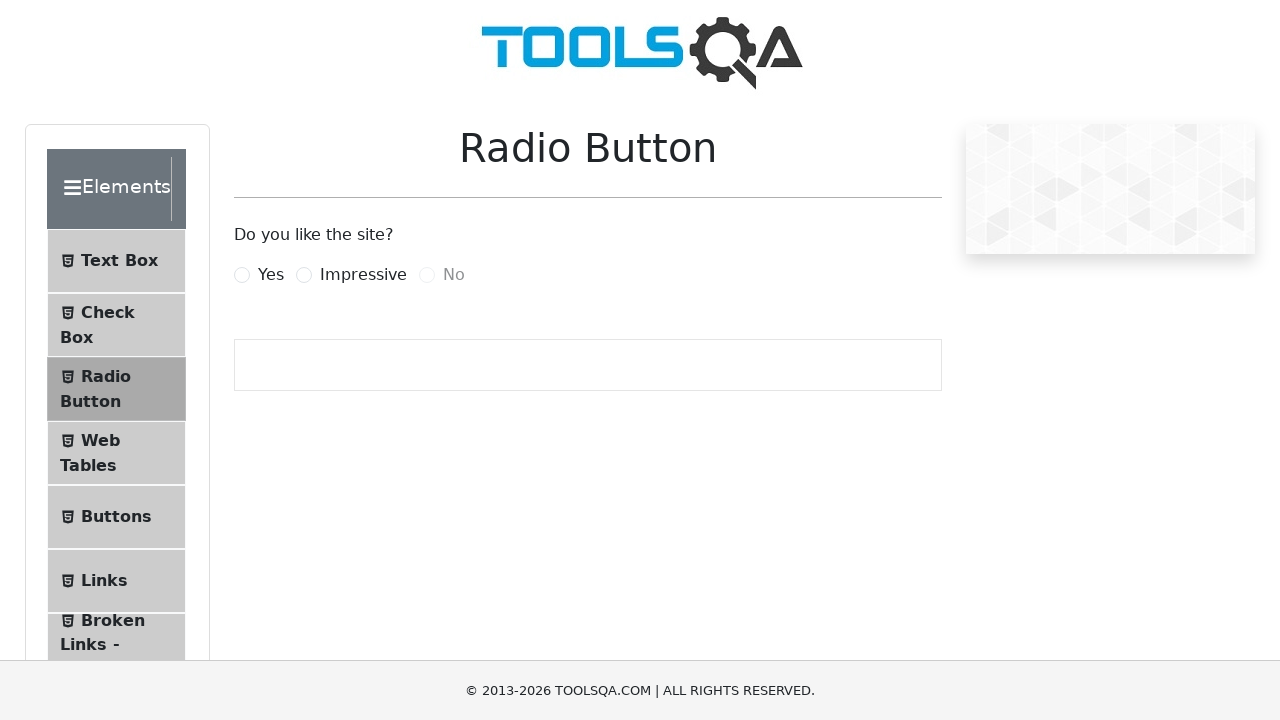

Radio Button page loaded
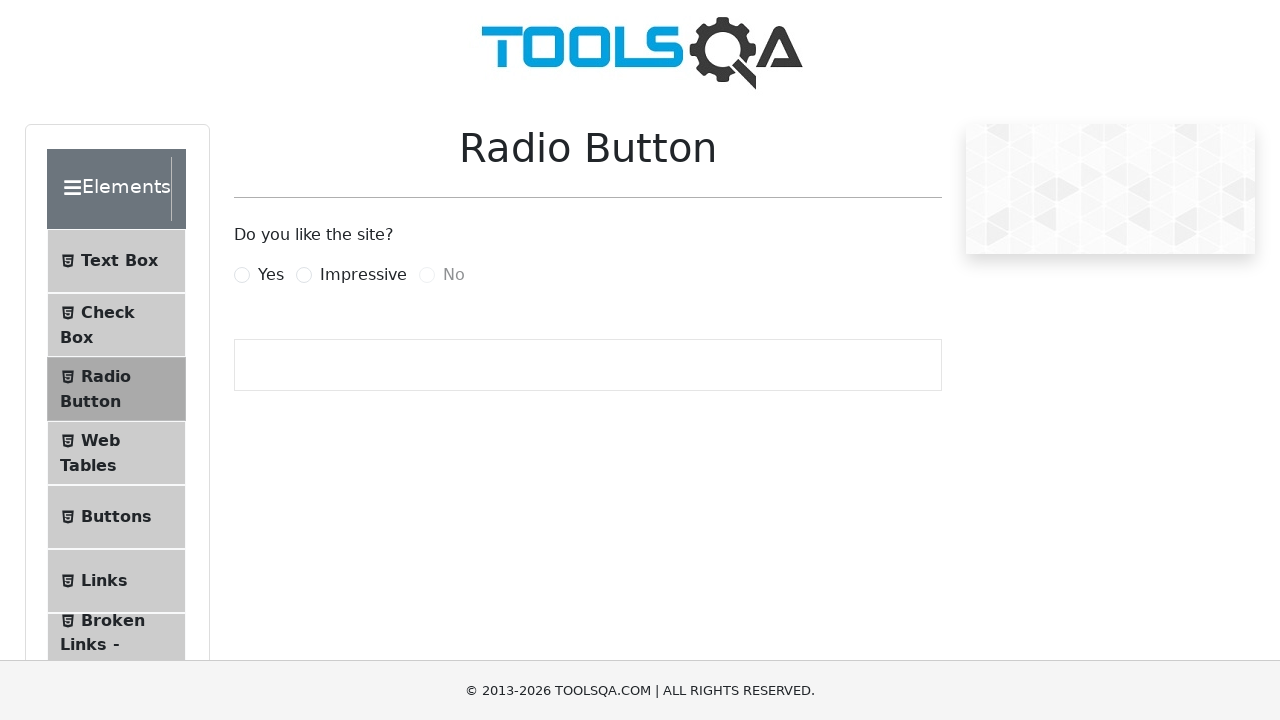

Selected Yes radio button at (271, 275) on label[for="yesRadio"]
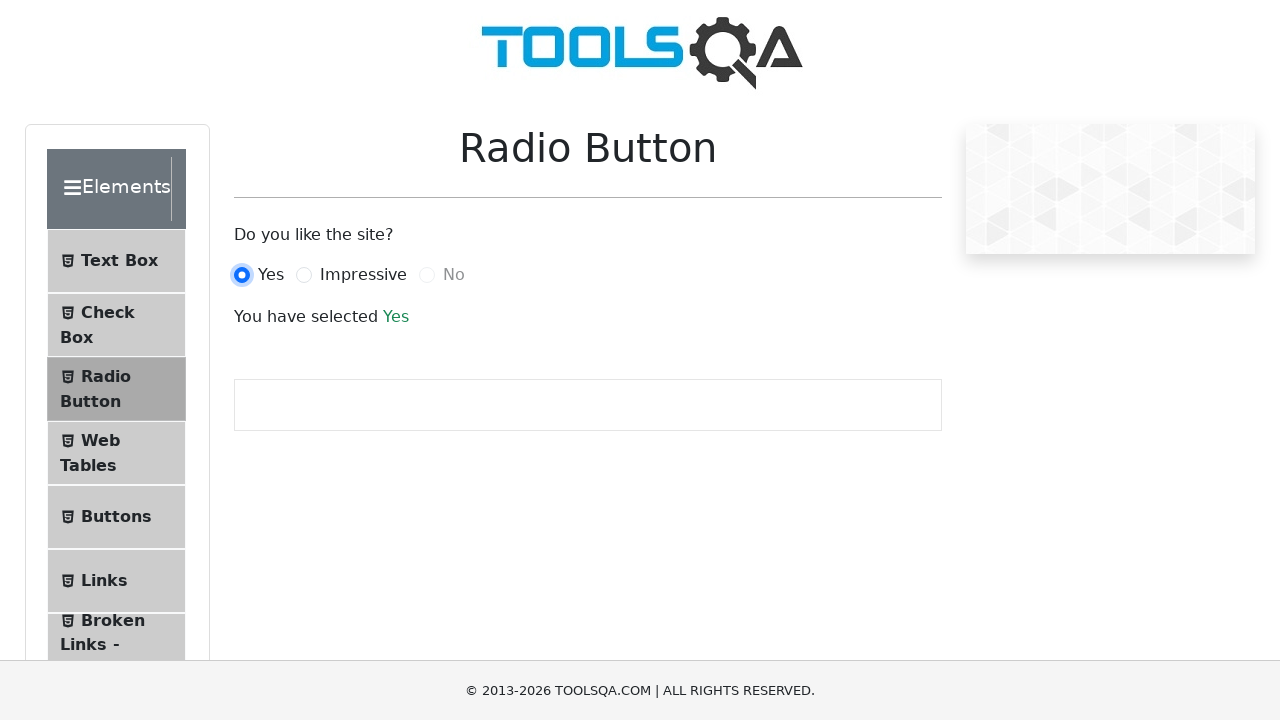

Verified selection success message appeared
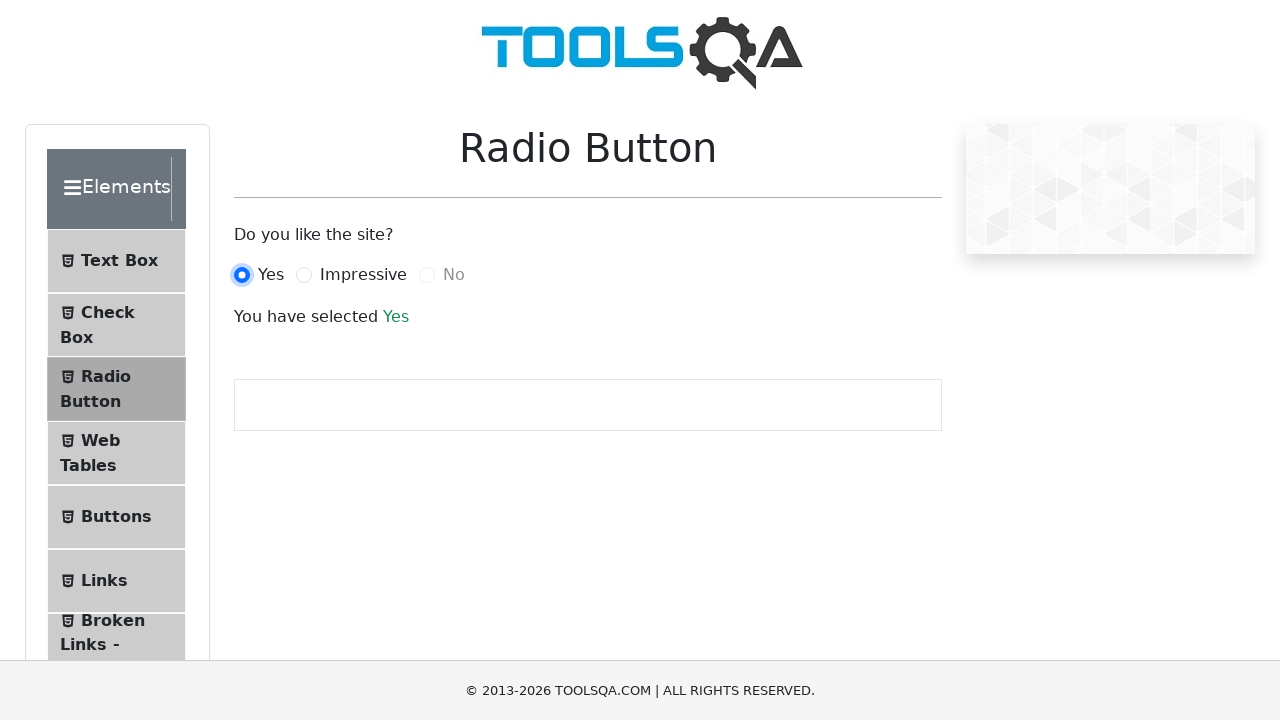

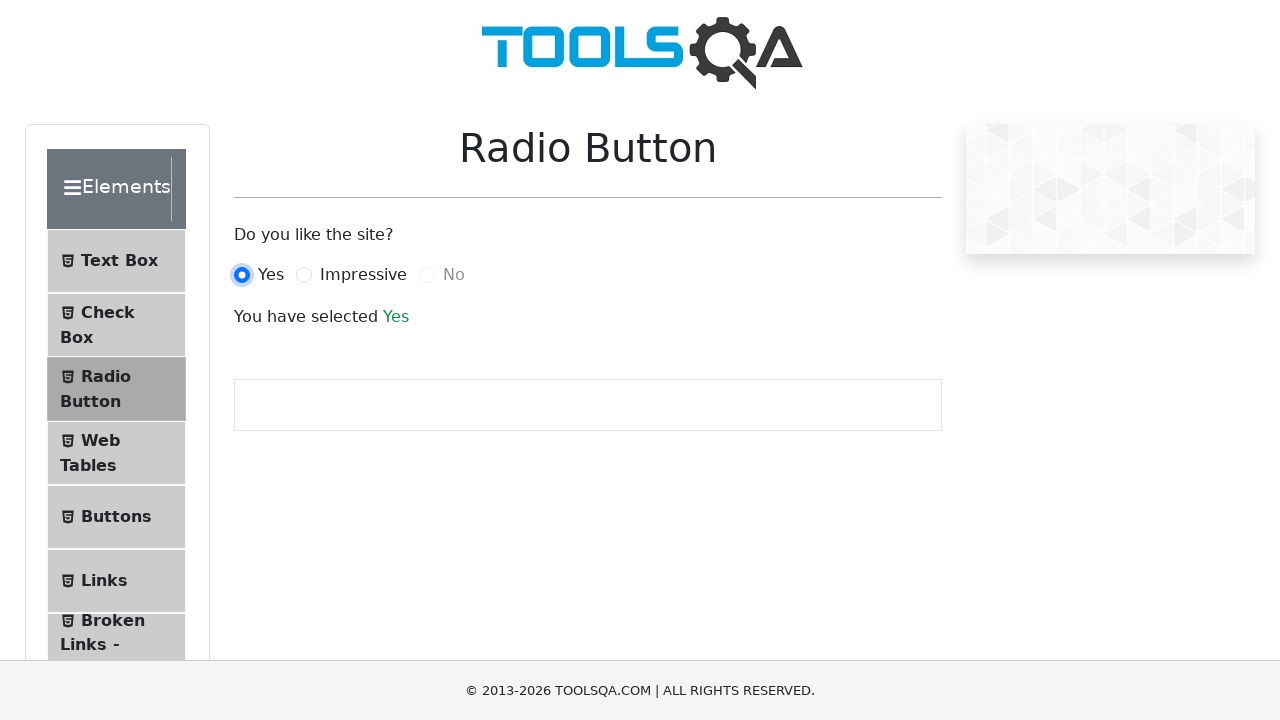